Tests page interaction by scrolling to a product element on the homepage

Starting URL: http://opencart.abstracta.us/

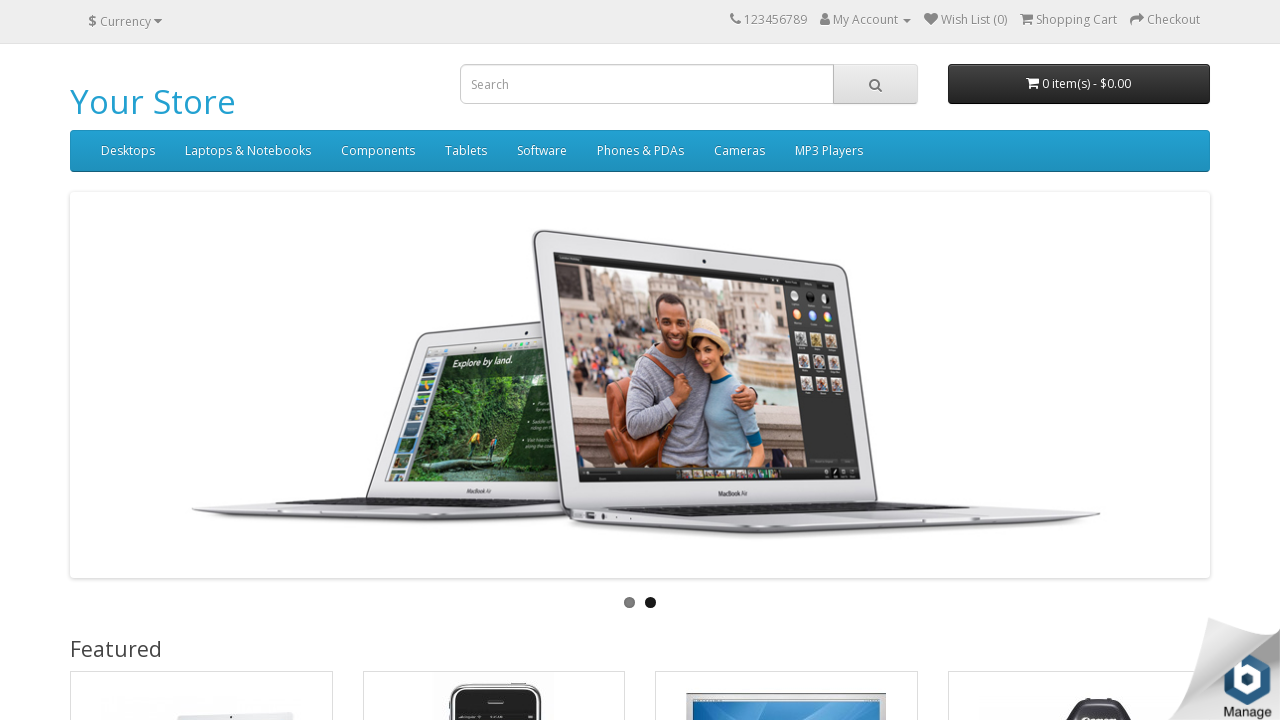

Waited for product element to be visible on homepage
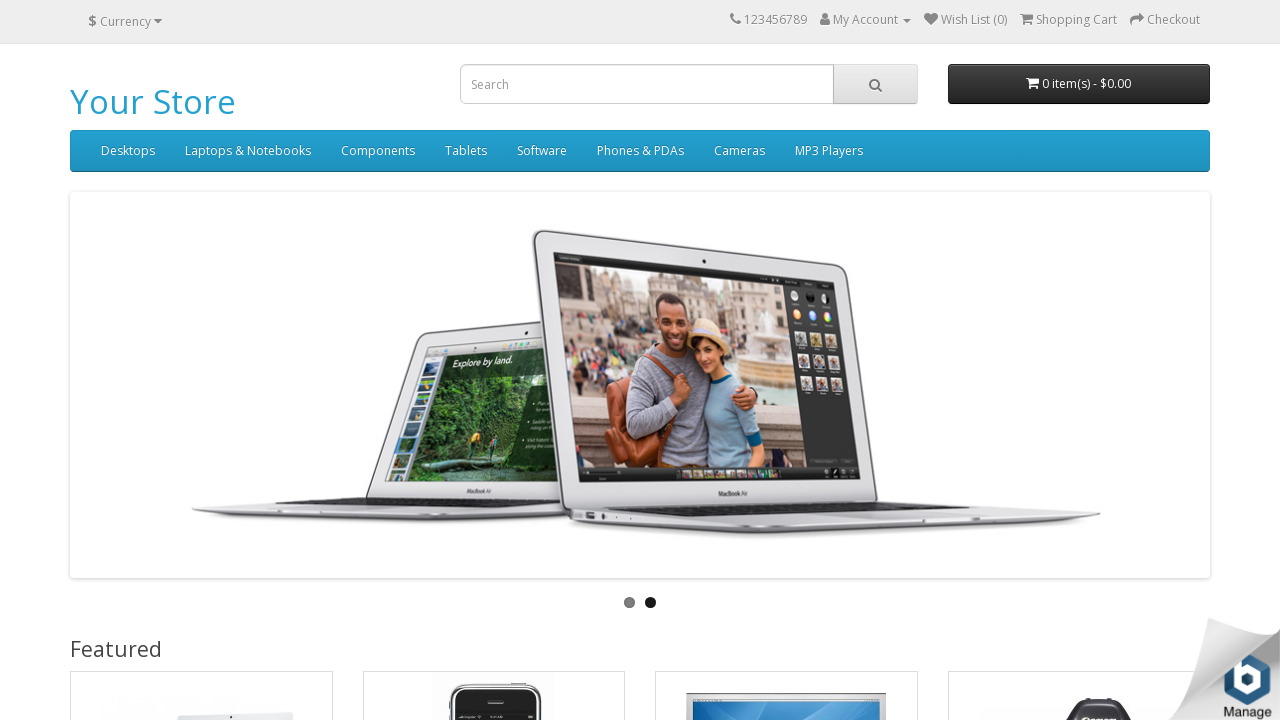

Scrolled to first product element on homepage
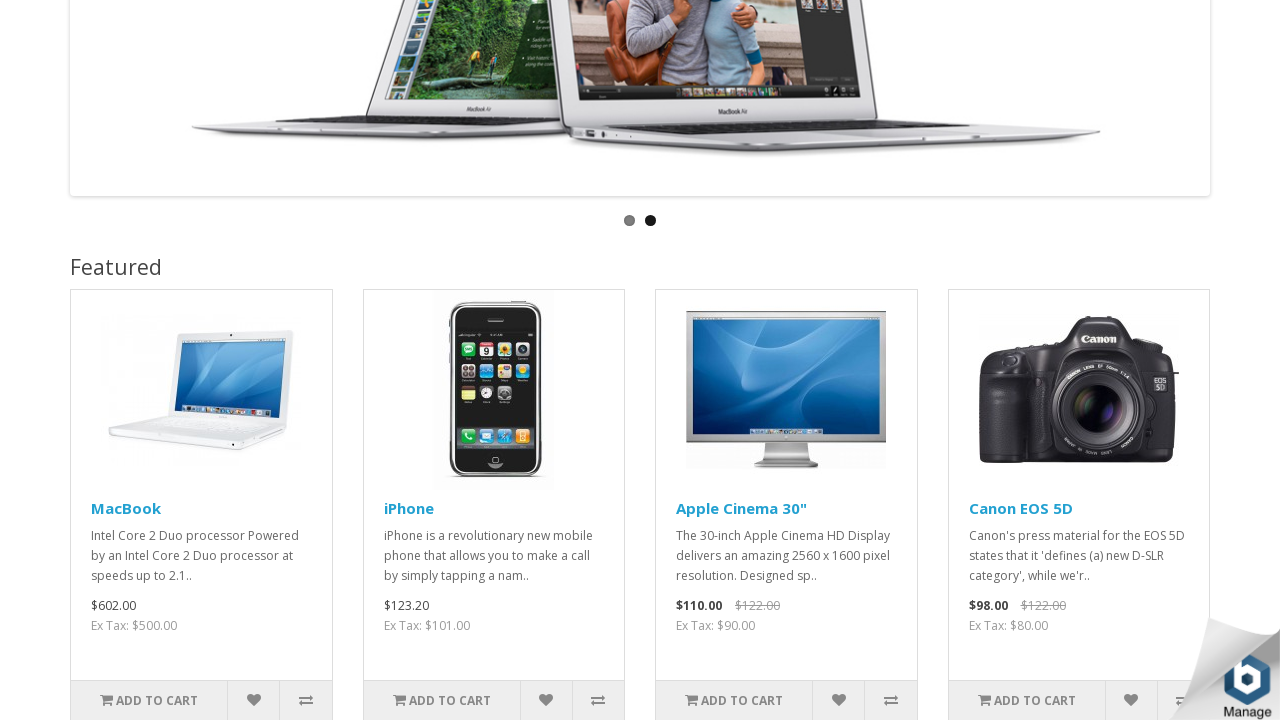

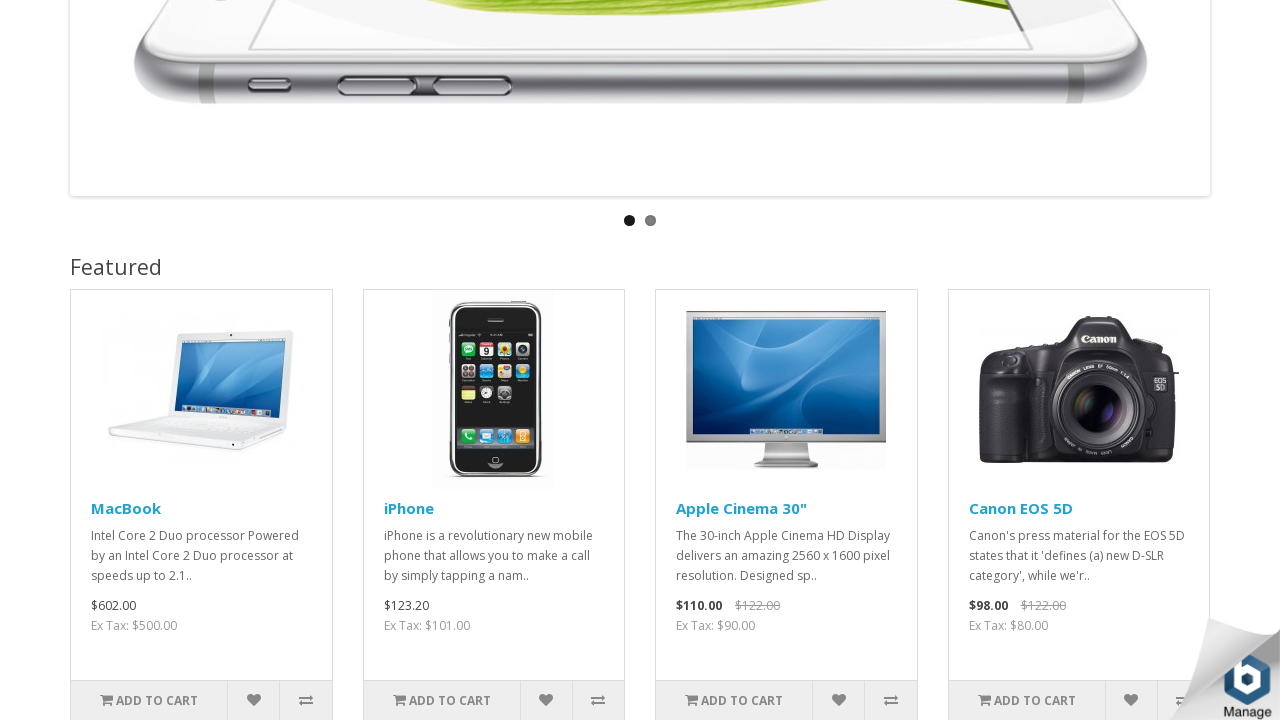